Tests the add/remove elements functionality by clicking the "Add Element" button 10 times to create delete buttons, then clicking each delete button to remove them from the page.

Starting URL: http://the-internet.herokuapp.com/add_remove_elements/

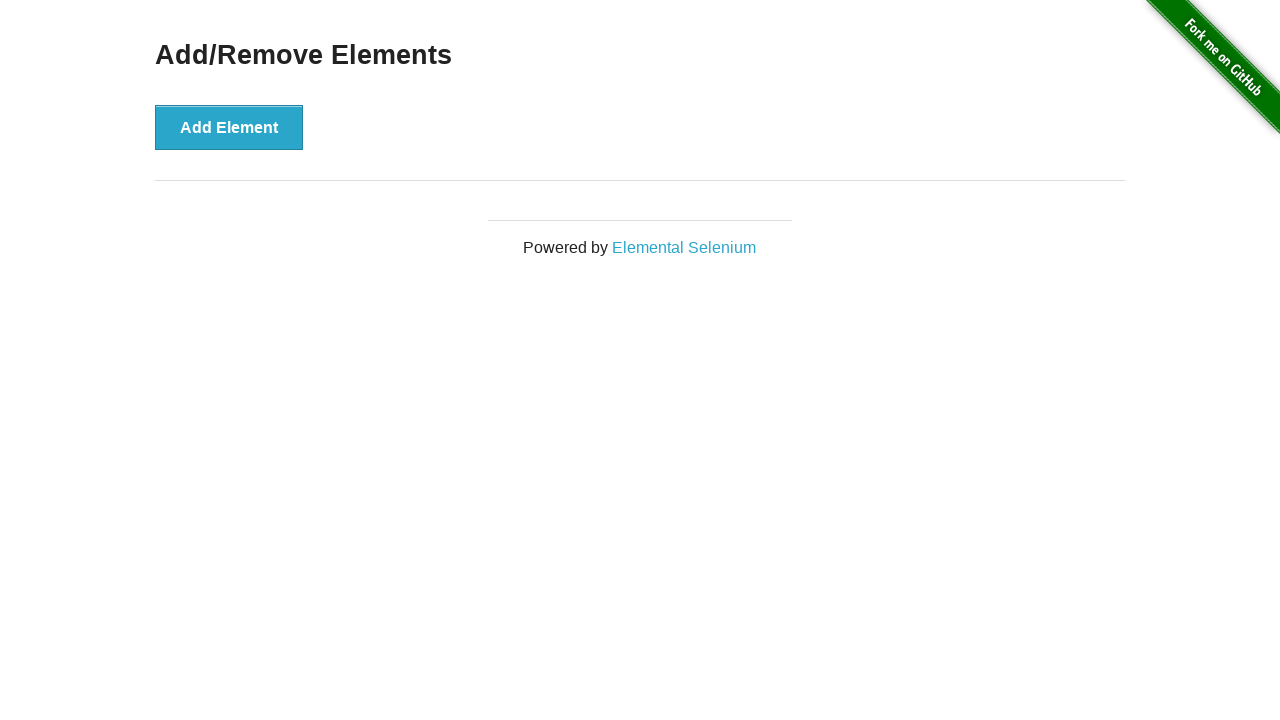

Waited for button to load on page
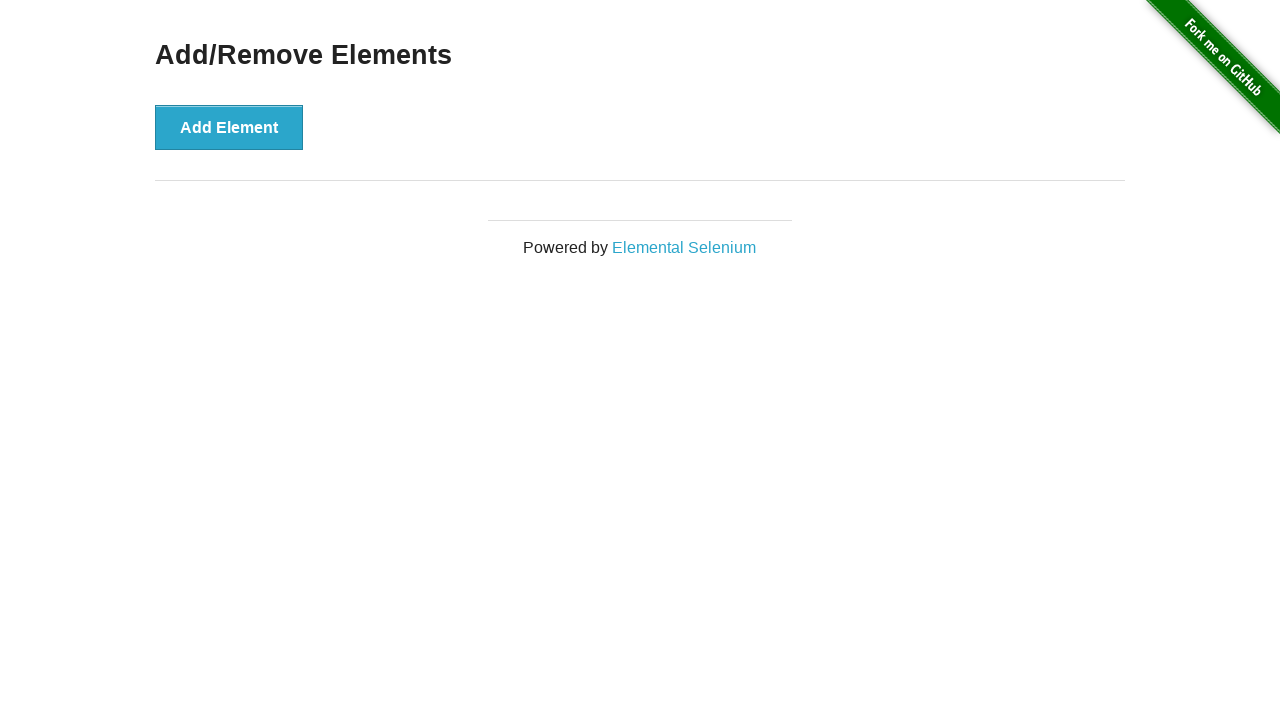

Clicked 'Add Element' button (iteration 1/10) at (229, 127) on button:has-text('Add Element')
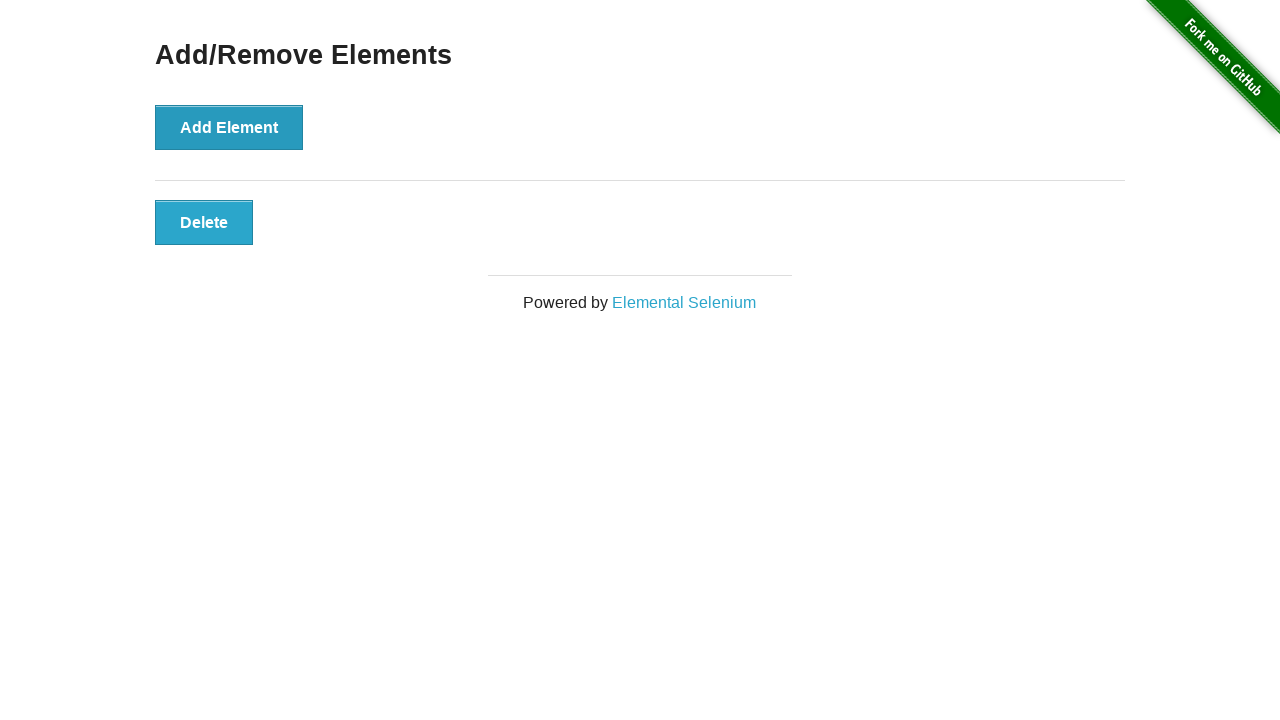

Clicked 'Add Element' button (iteration 2/10) at (229, 127) on button:has-text('Add Element')
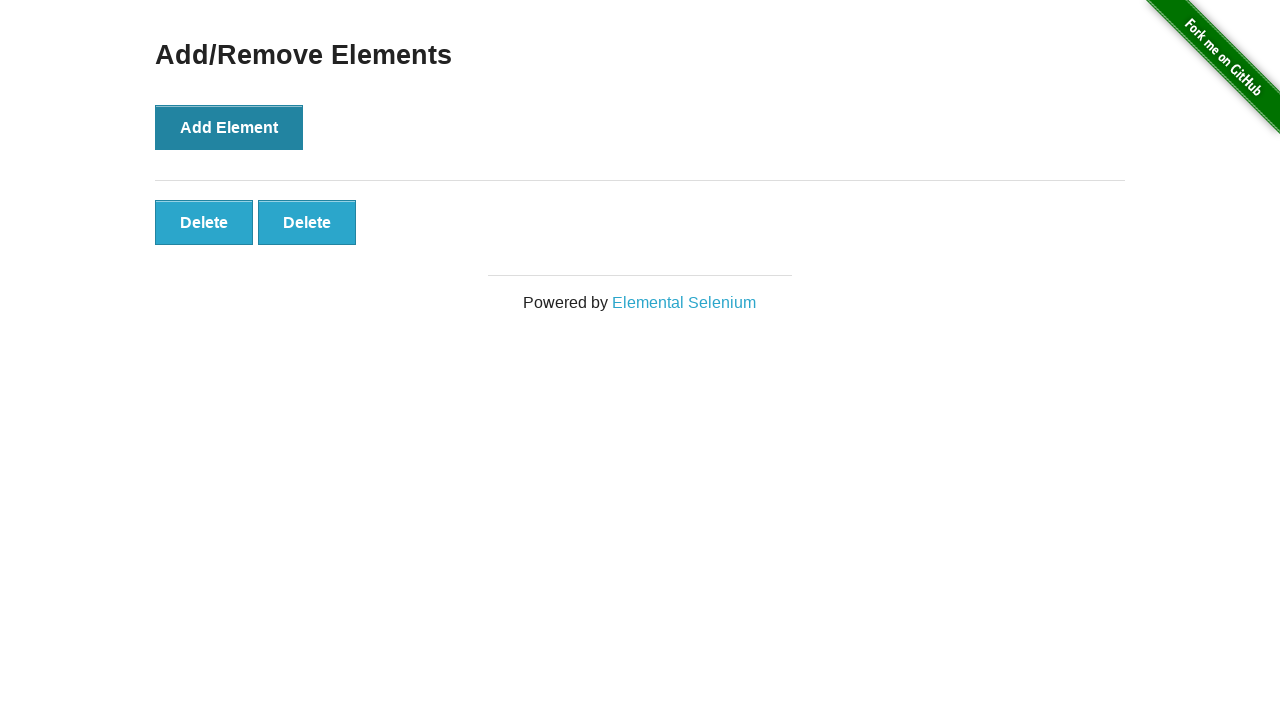

Clicked 'Add Element' button (iteration 3/10) at (229, 127) on button:has-text('Add Element')
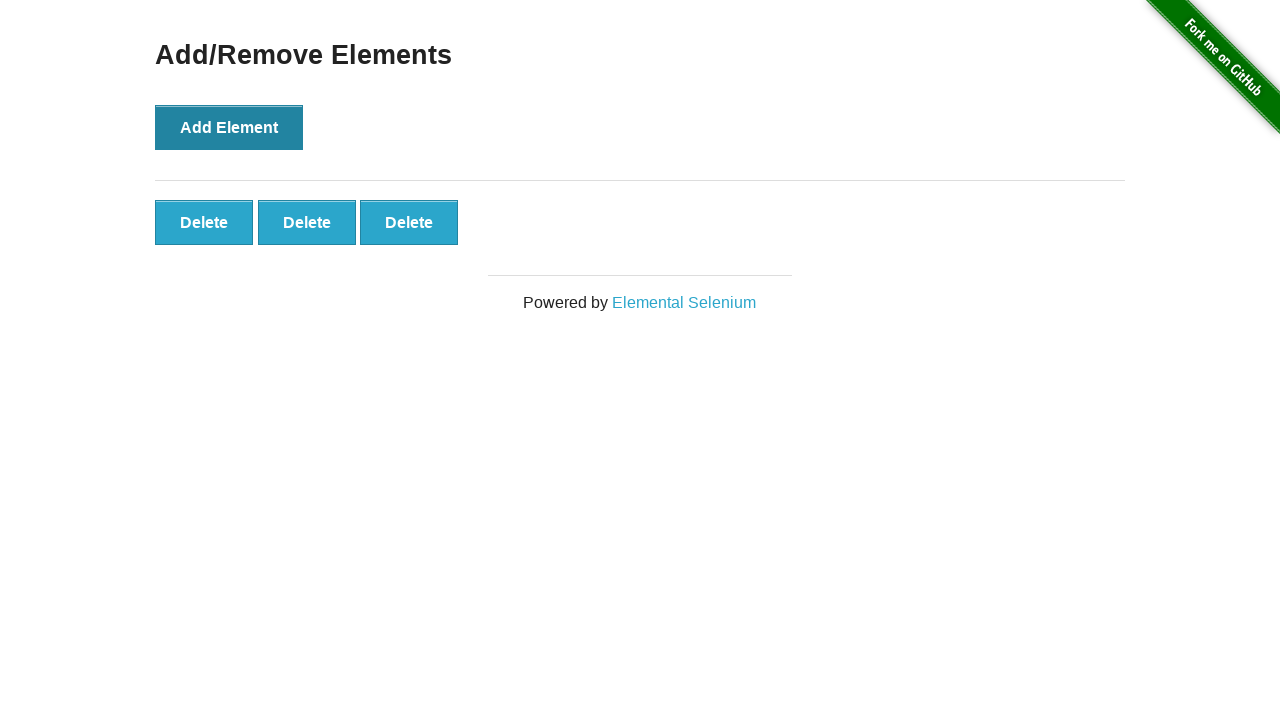

Clicked 'Add Element' button (iteration 4/10) at (229, 127) on button:has-text('Add Element')
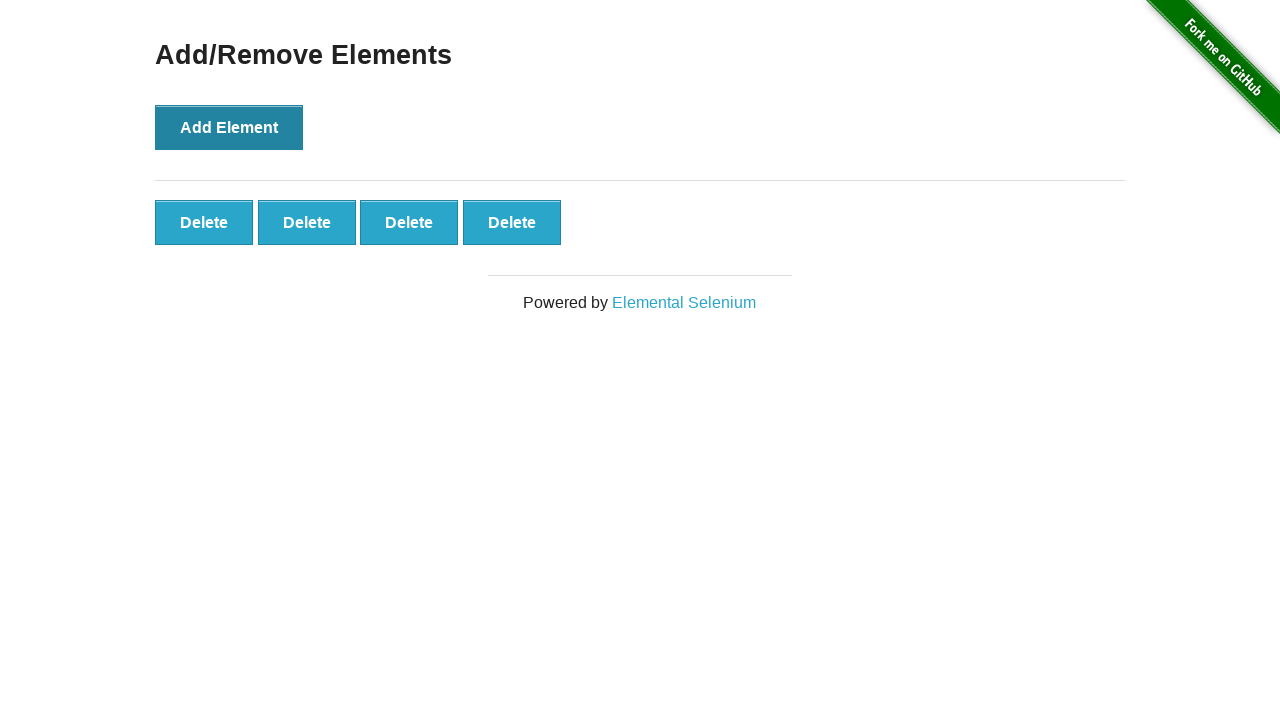

Clicked 'Add Element' button (iteration 5/10) at (229, 127) on button:has-text('Add Element')
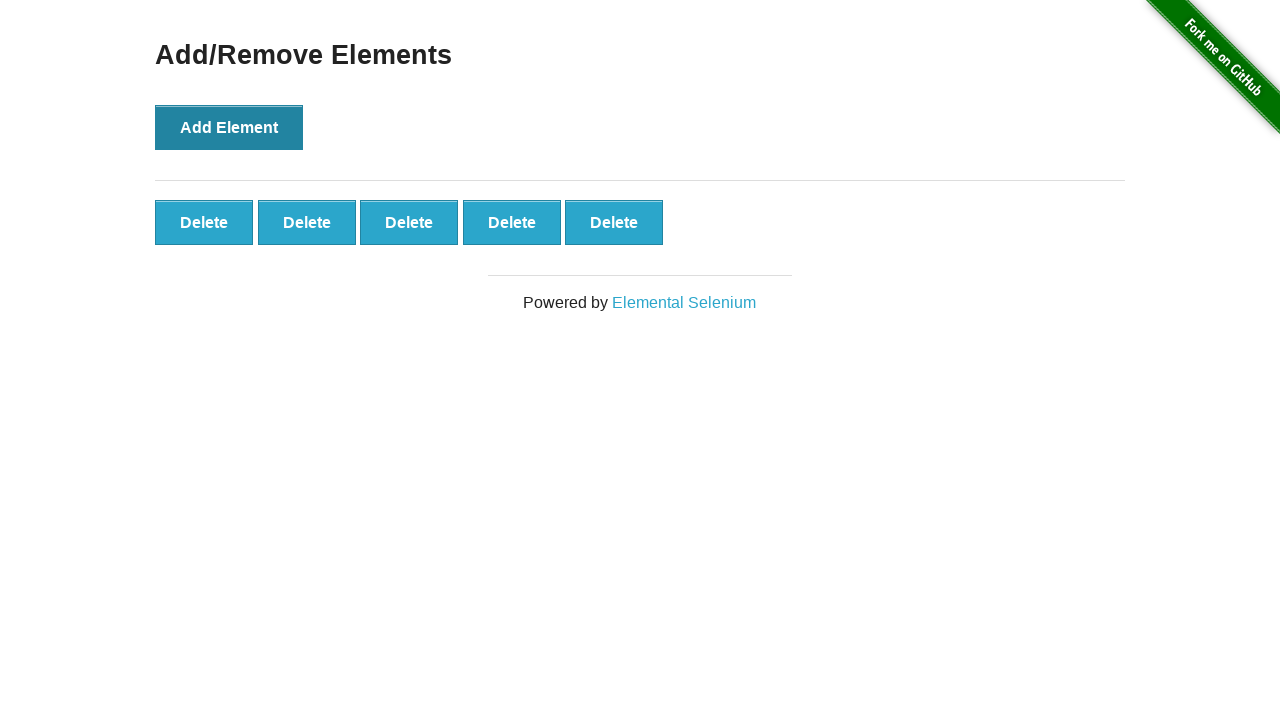

Clicked 'Add Element' button (iteration 6/10) at (229, 127) on button:has-text('Add Element')
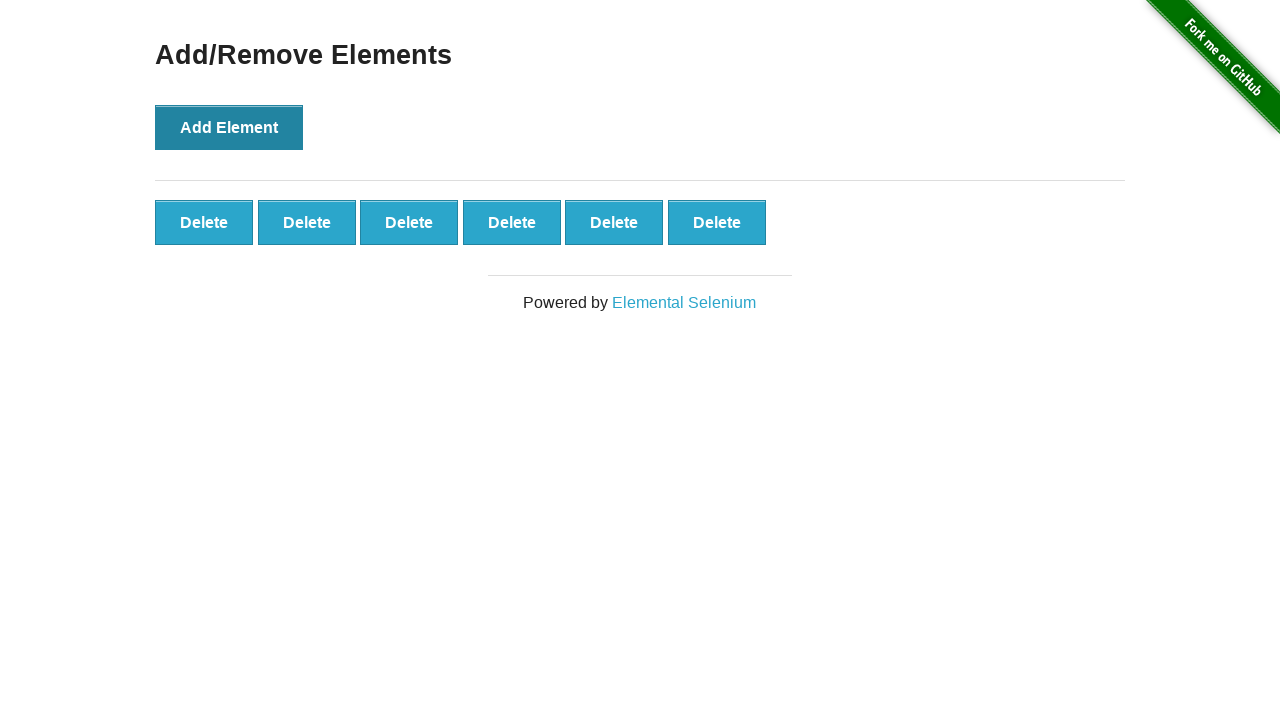

Clicked 'Add Element' button (iteration 7/10) at (229, 127) on button:has-text('Add Element')
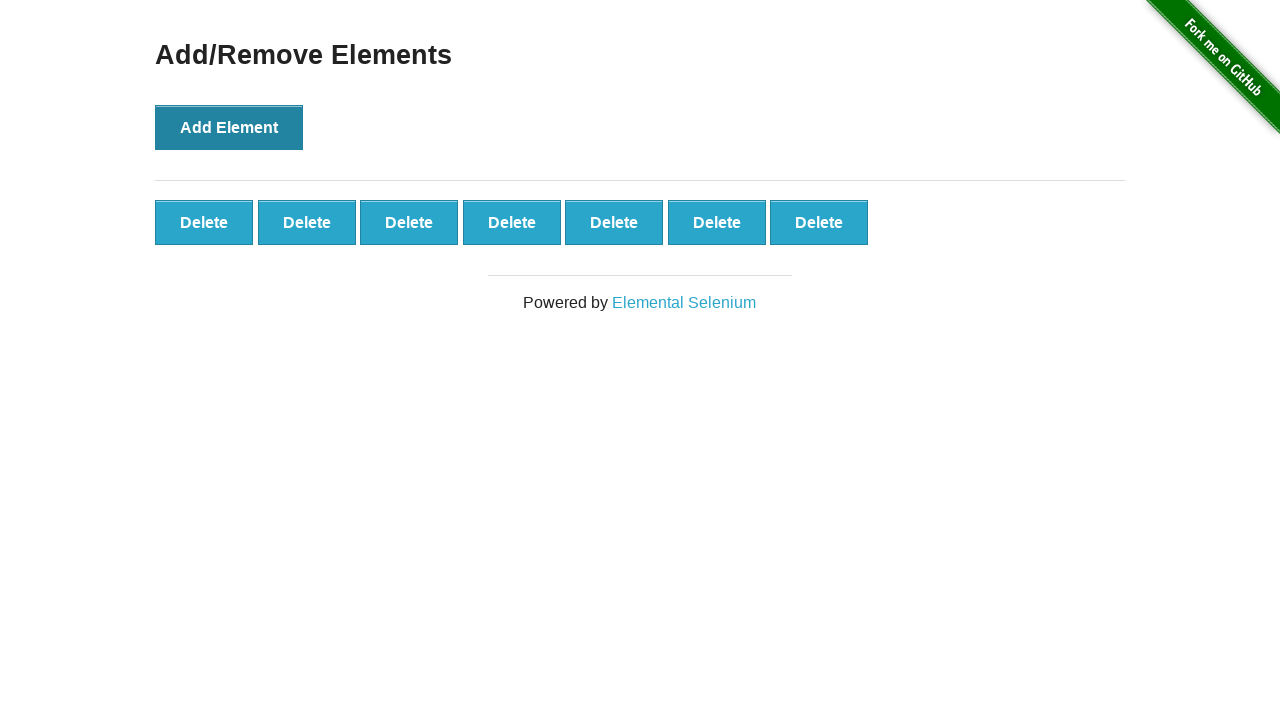

Clicked 'Add Element' button (iteration 8/10) at (229, 127) on button:has-text('Add Element')
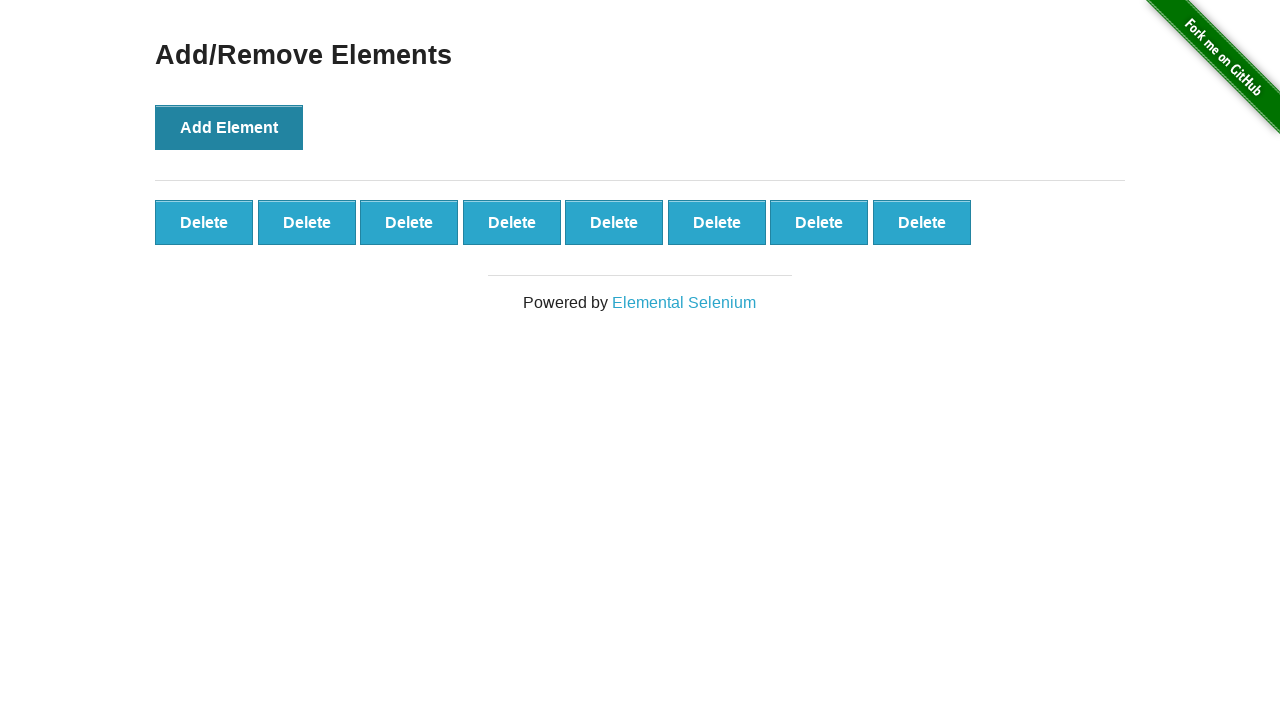

Clicked 'Add Element' button (iteration 9/10) at (229, 127) on button:has-text('Add Element')
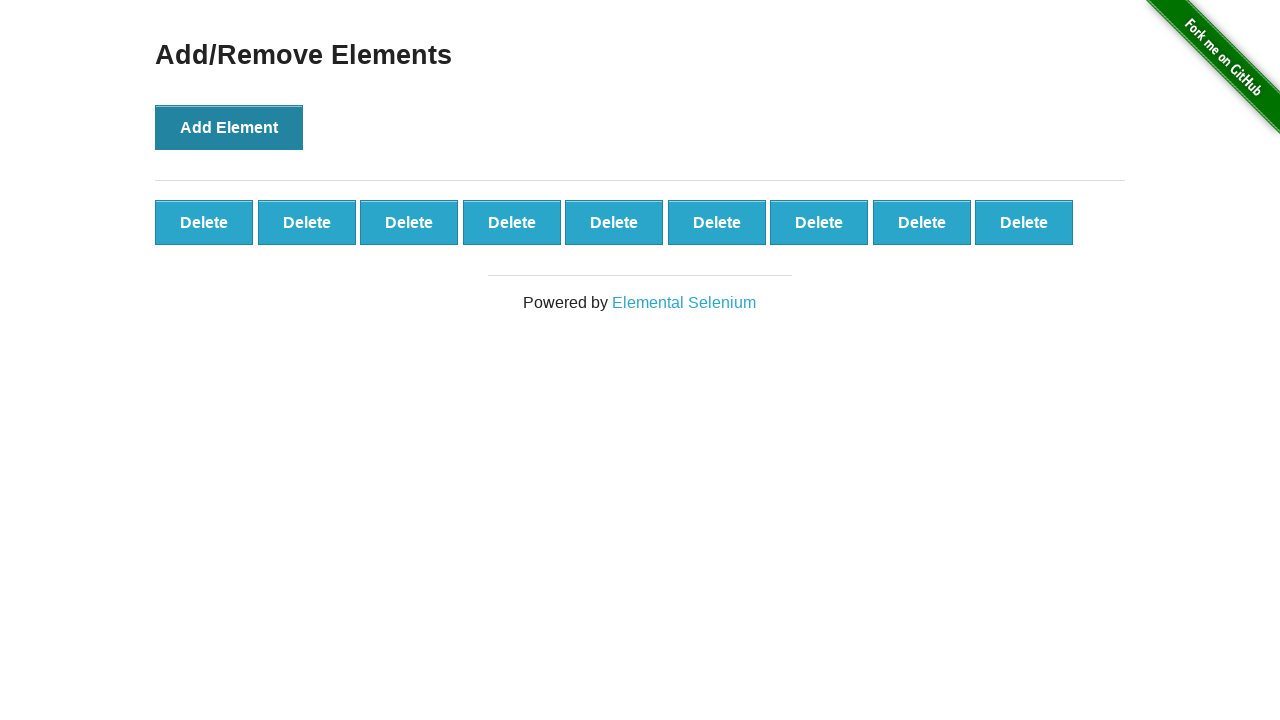

Clicked 'Add Element' button (iteration 10/10) at (229, 127) on button:has-text('Add Element')
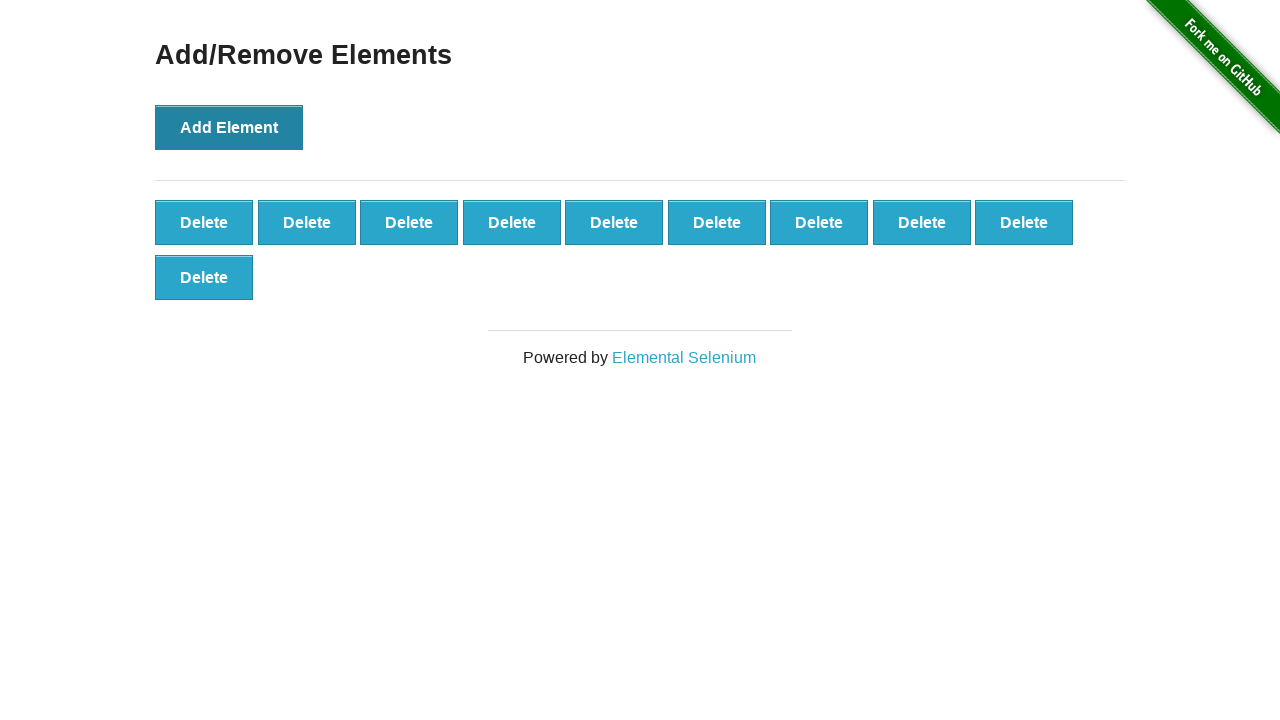

Waited for delete buttons to appear
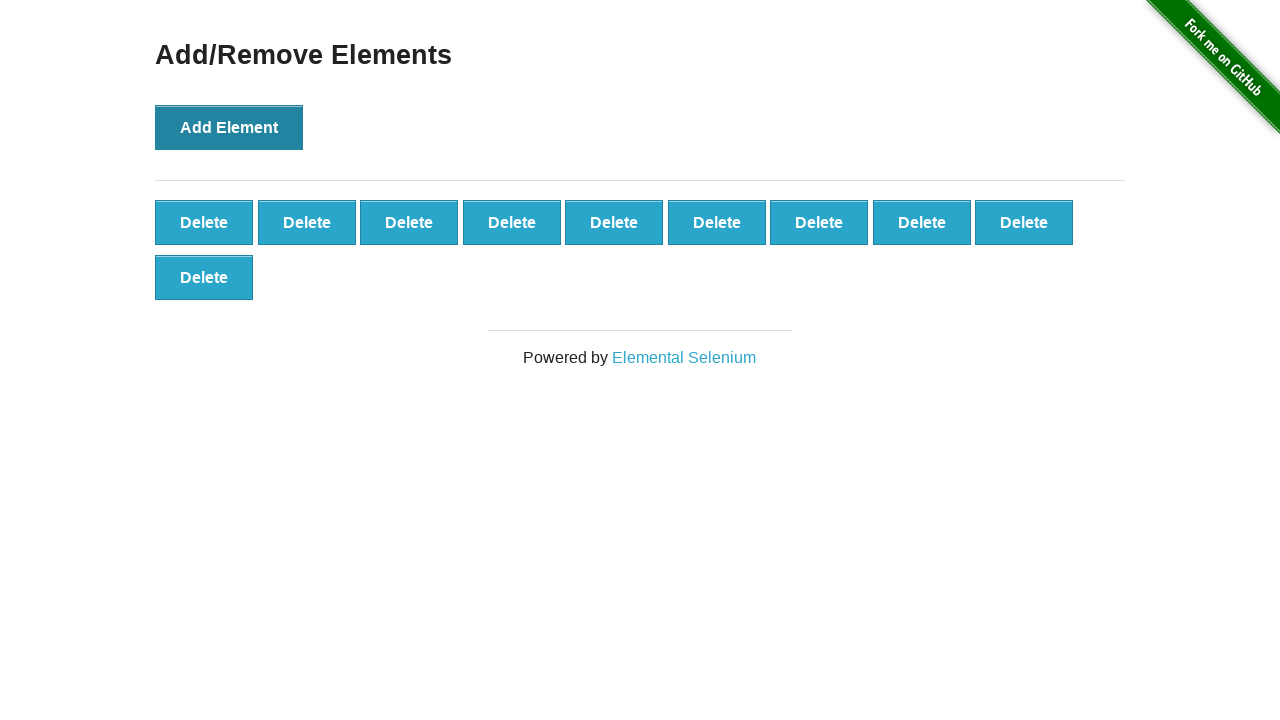

Located 10 delete buttons on the page
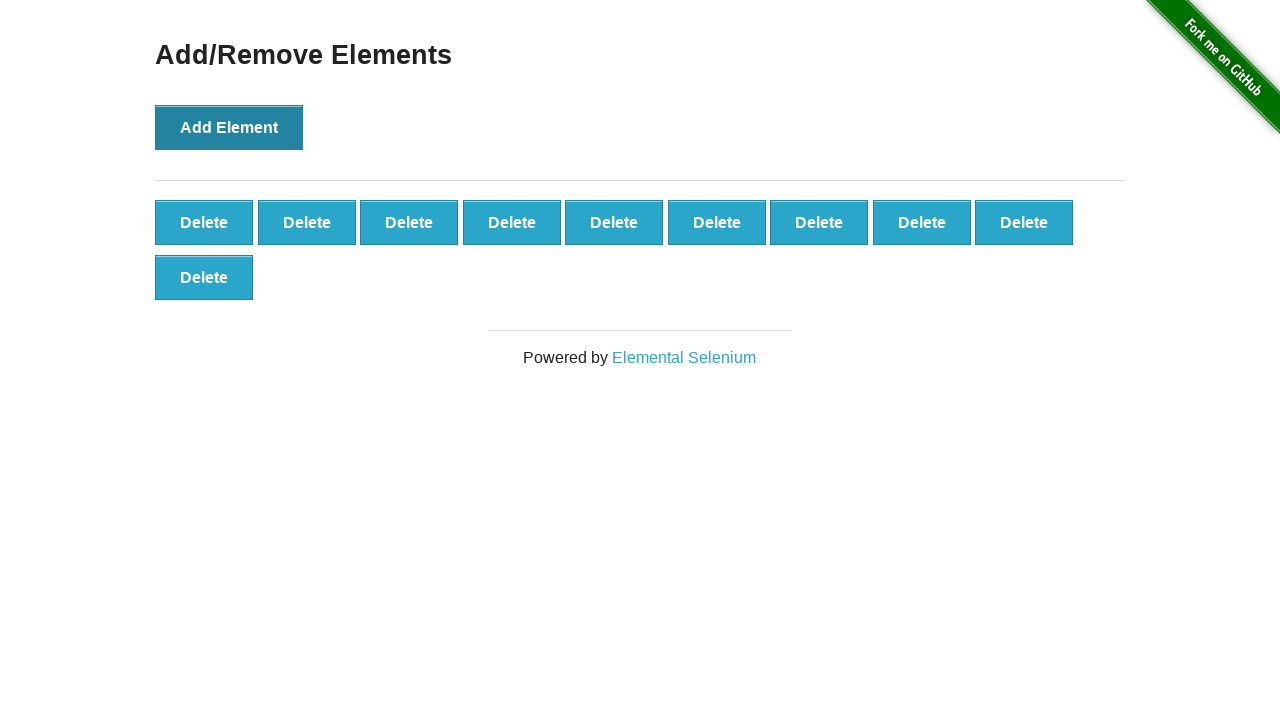

Clicked delete button to remove element (iteration 1/10) at (204, 222) on .added-manually
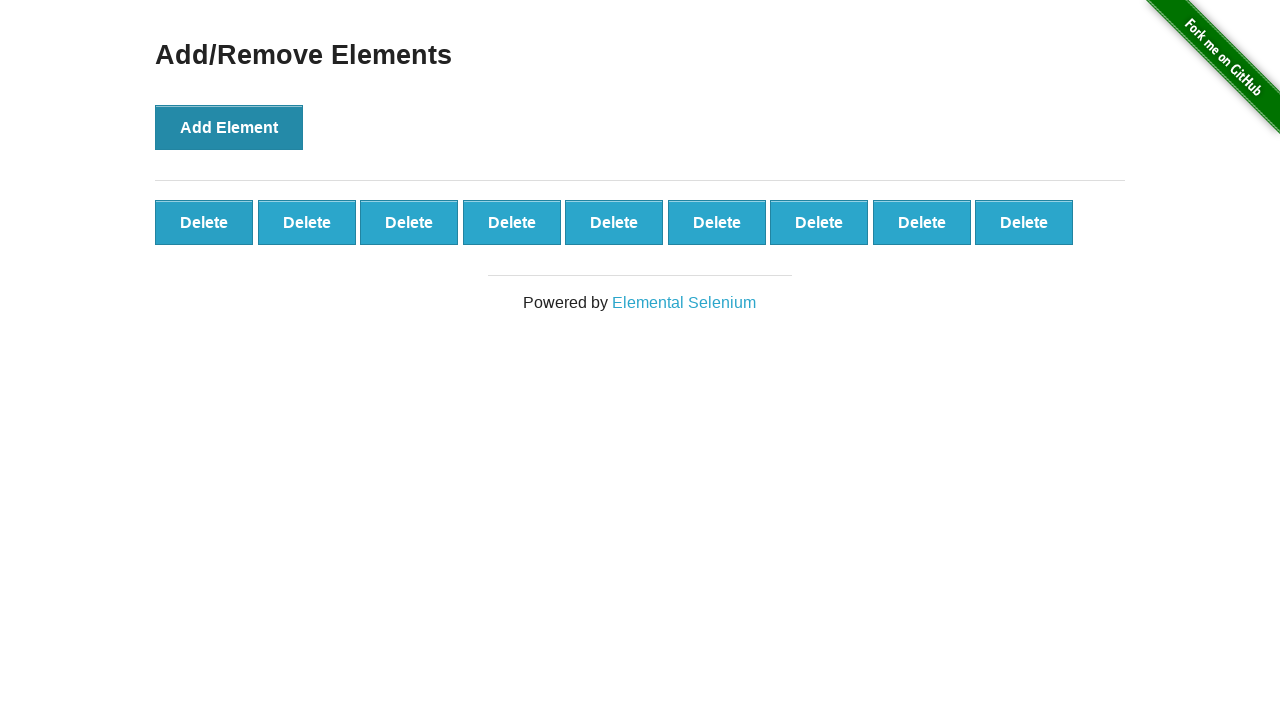

Clicked delete button to remove element (iteration 2/10) at (204, 222) on .added-manually
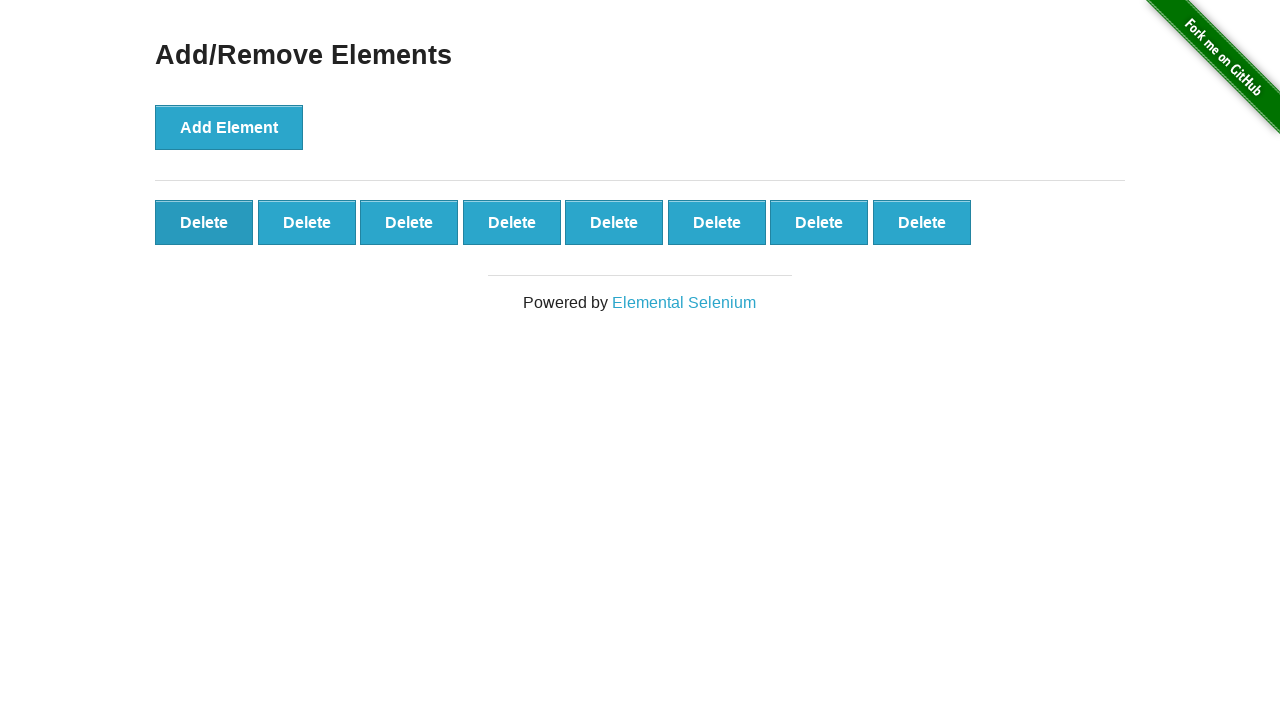

Clicked delete button to remove element (iteration 3/10) at (204, 222) on .added-manually
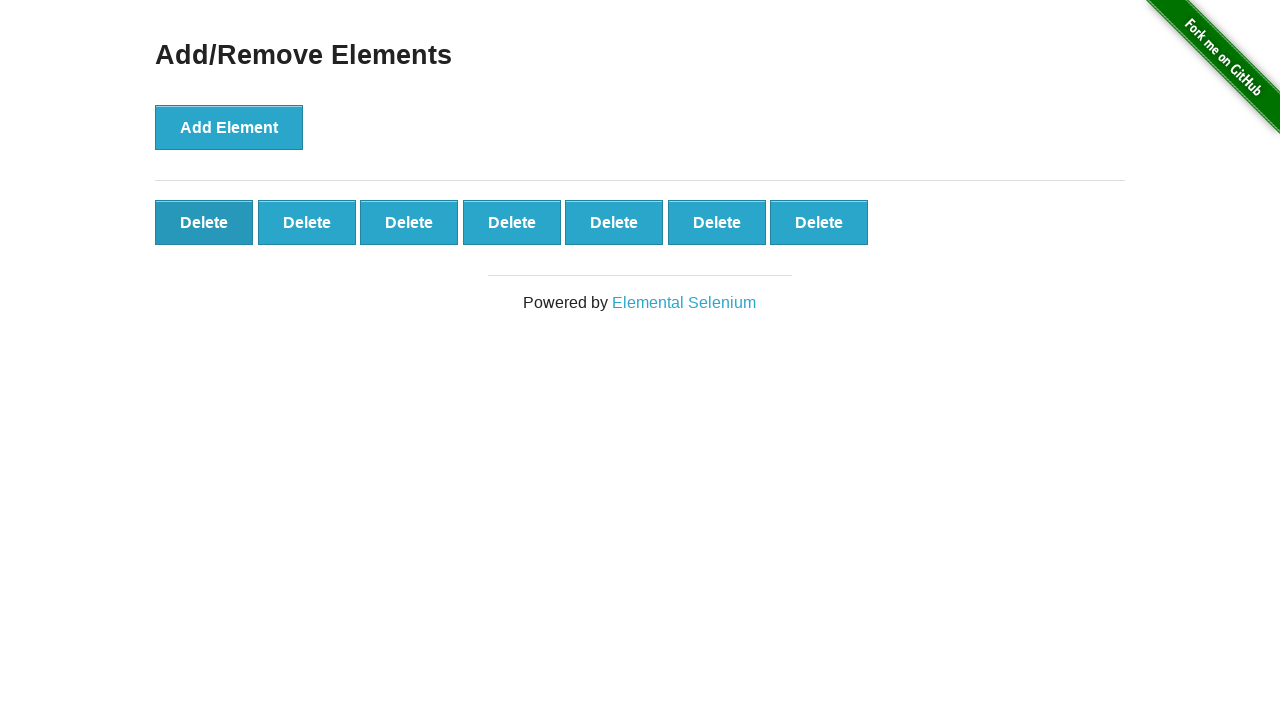

Clicked delete button to remove element (iteration 4/10) at (204, 222) on .added-manually
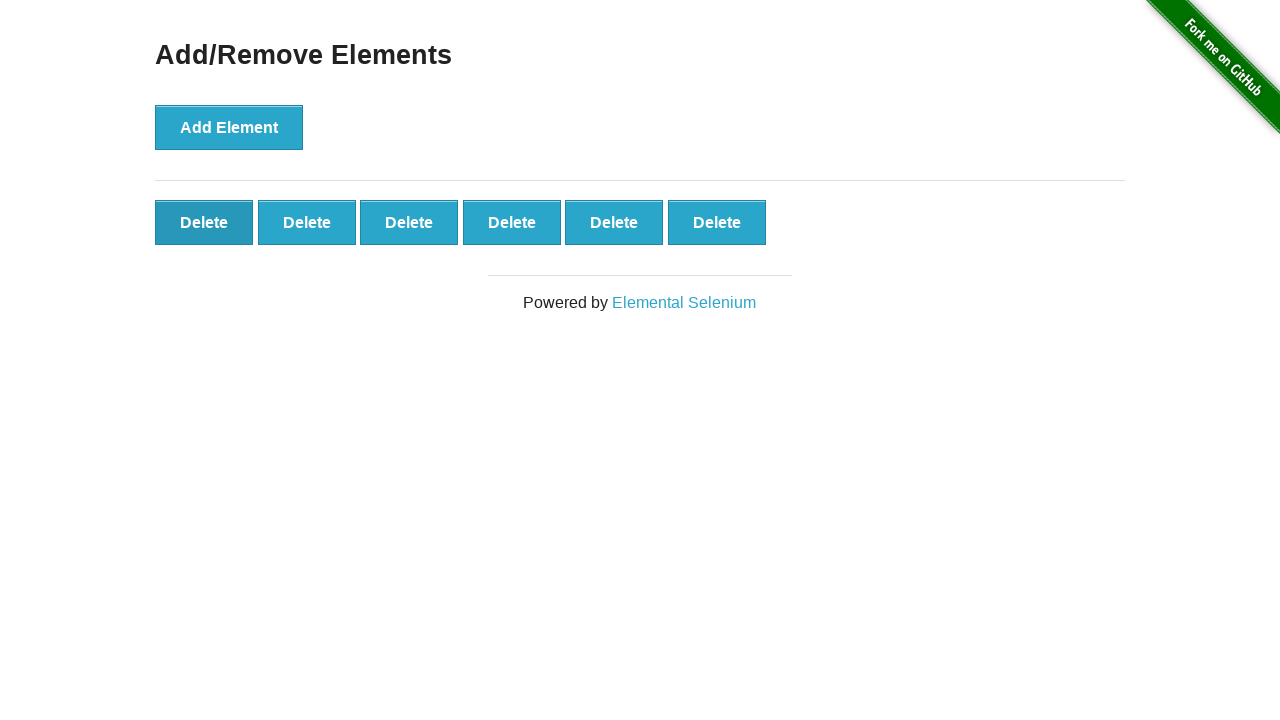

Clicked delete button to remove element (iteration 5/10) at (204, 222) on .added-manually
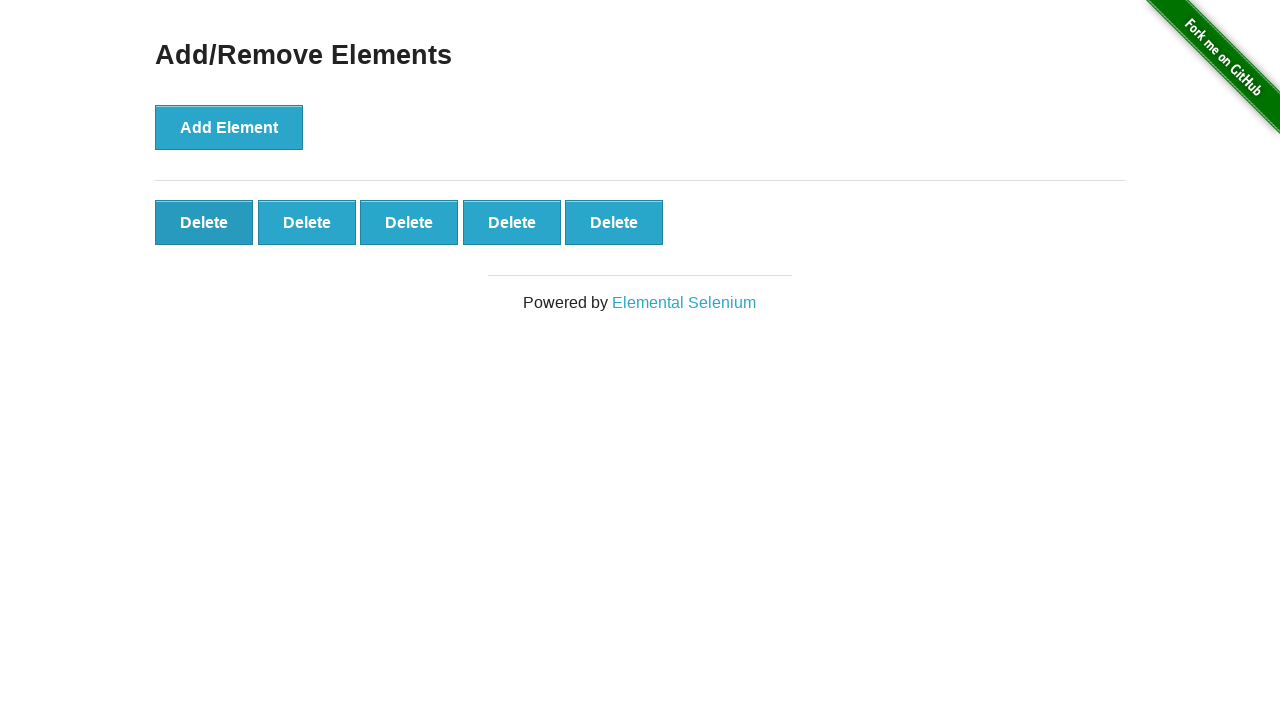

Clicked delete button to remove element (iteration 6/10) at (204, 222) on .added-manually
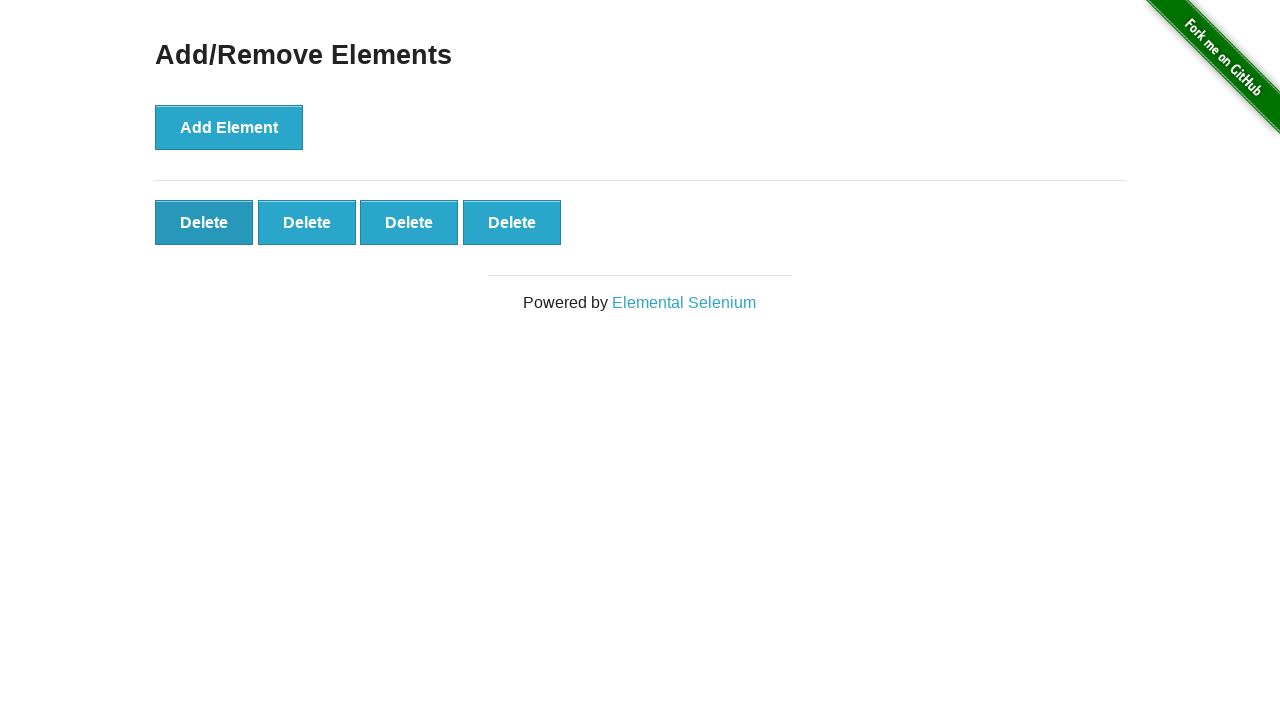

Clicked delete button to remove element (iteration 7/10) at (204, 222) on .added-manually
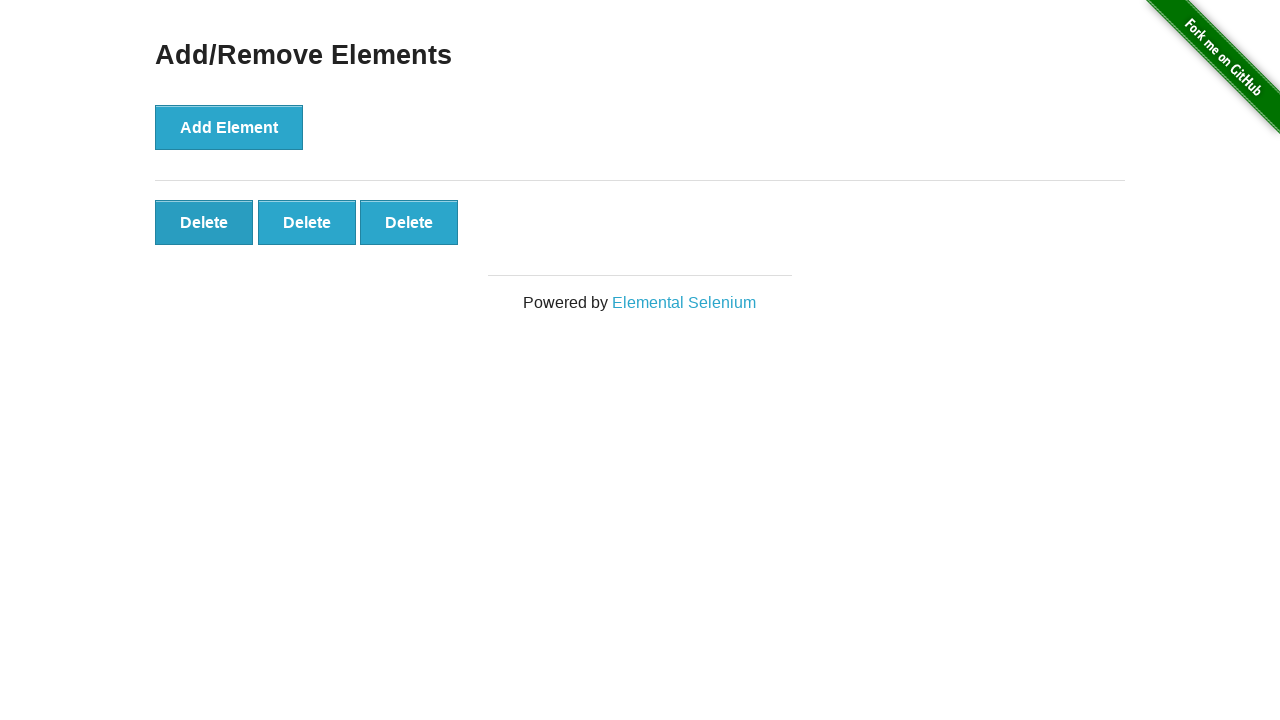

Clicked delete button to remove element (iteration 8/10) at (204, 222) on .added-manually
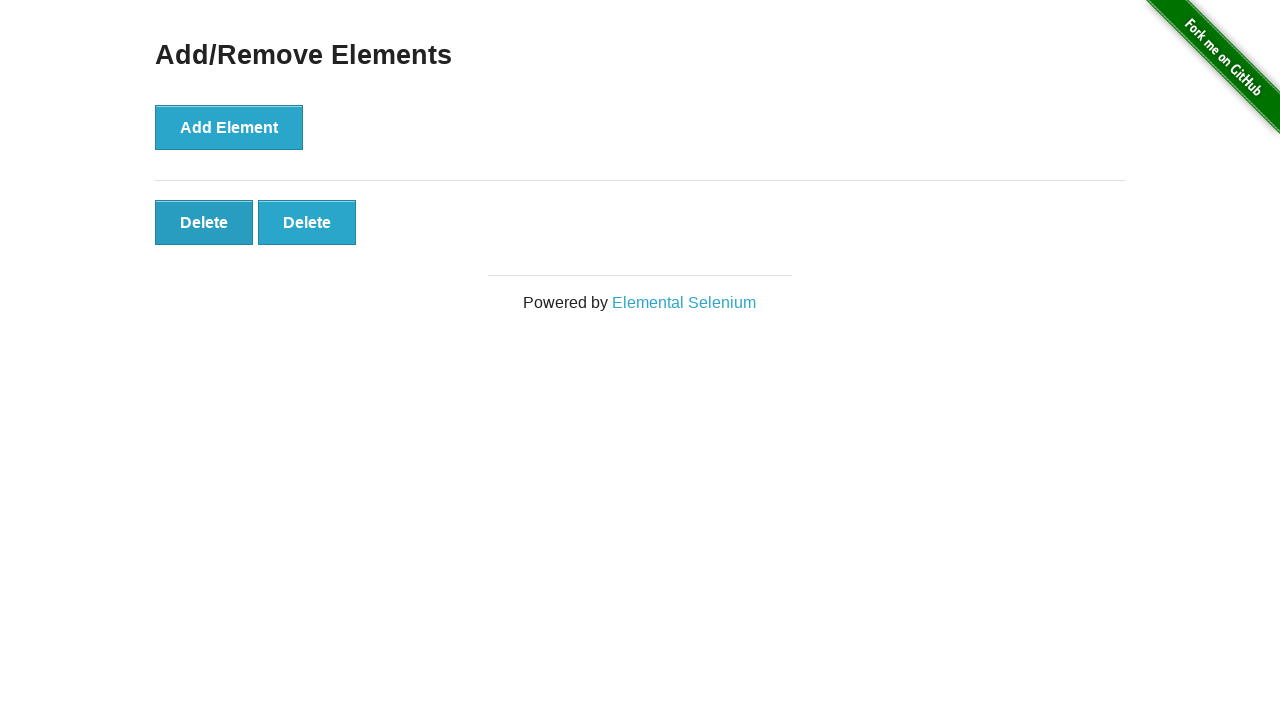

Clicked delete button to remove element (iteration 9/10) at (204, 222) on .added-manually
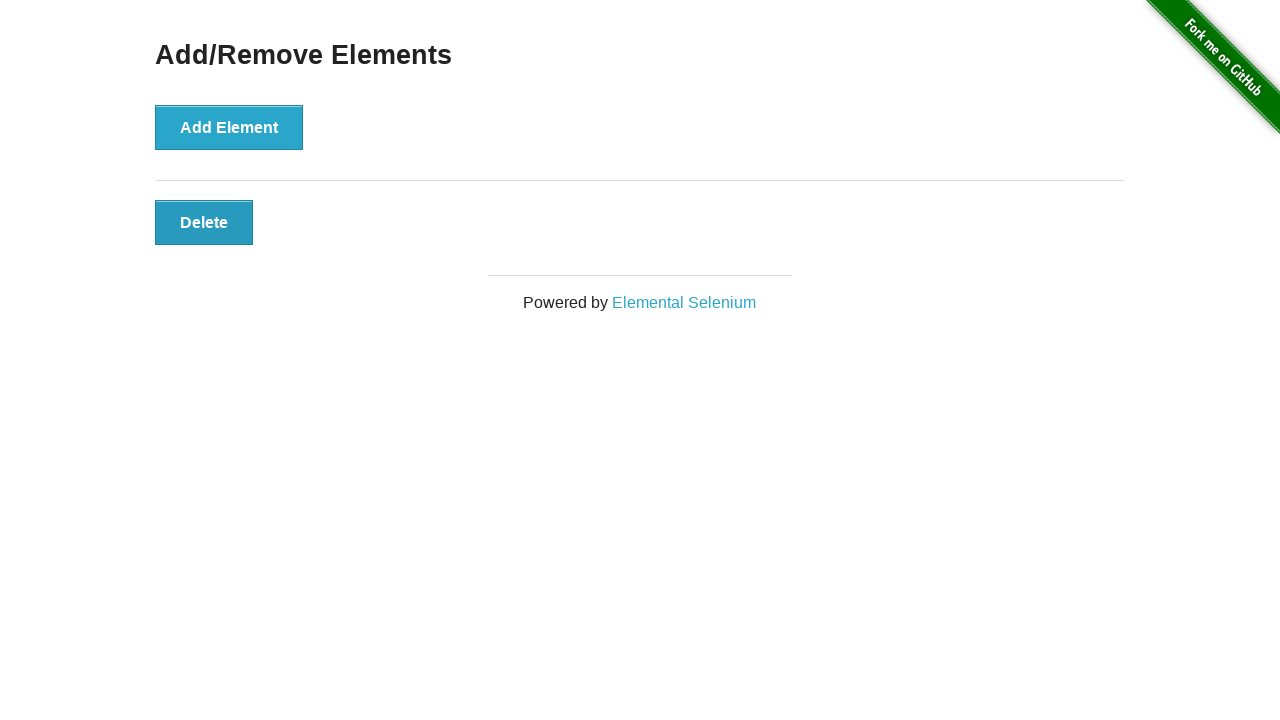

Clicked delete button to remove element (iteration 10/10) at (204, 222) on .added-manually
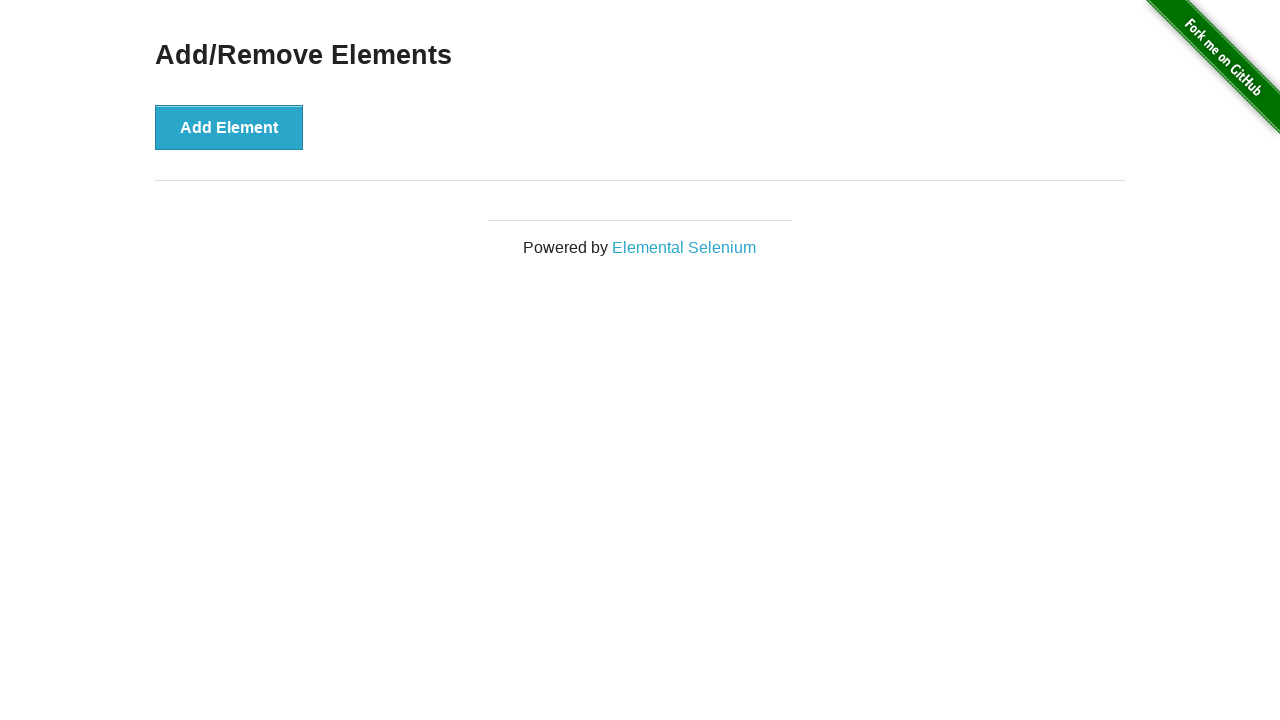

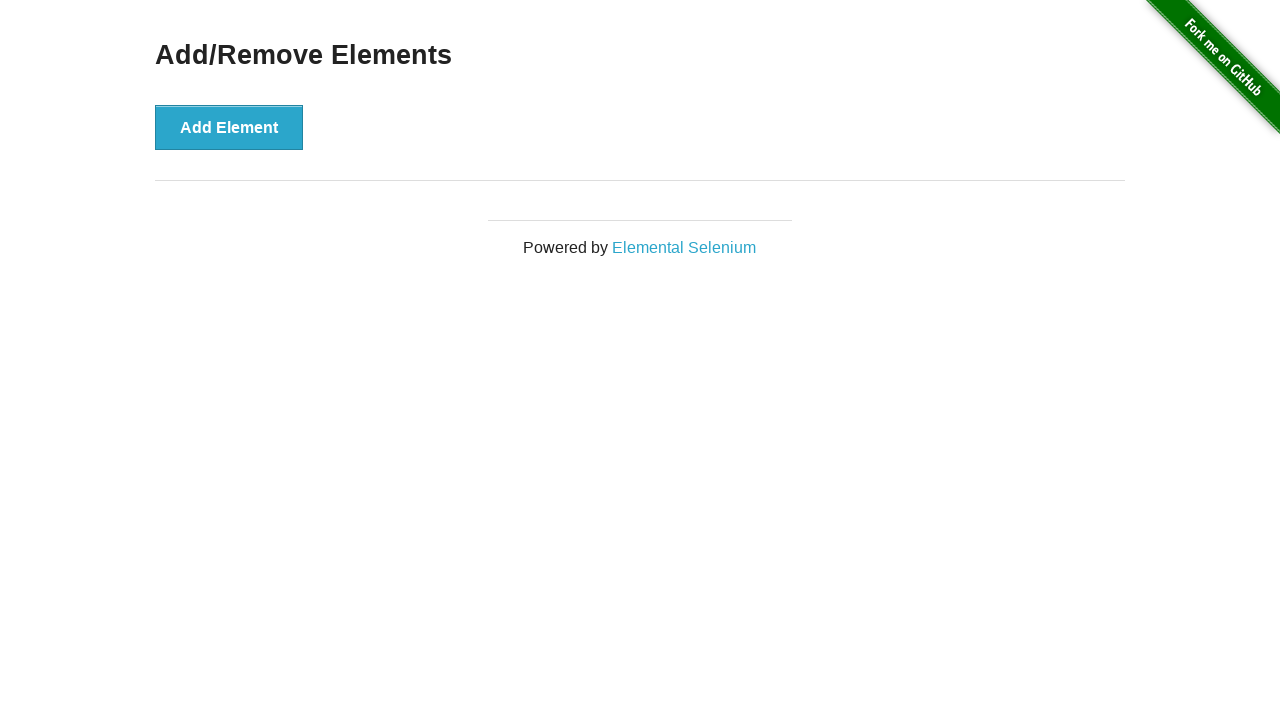